Tests different mouse click actions including single click, double click, and hover on a demo page with various button types

Starting URL: https://demoqa.com/buttons

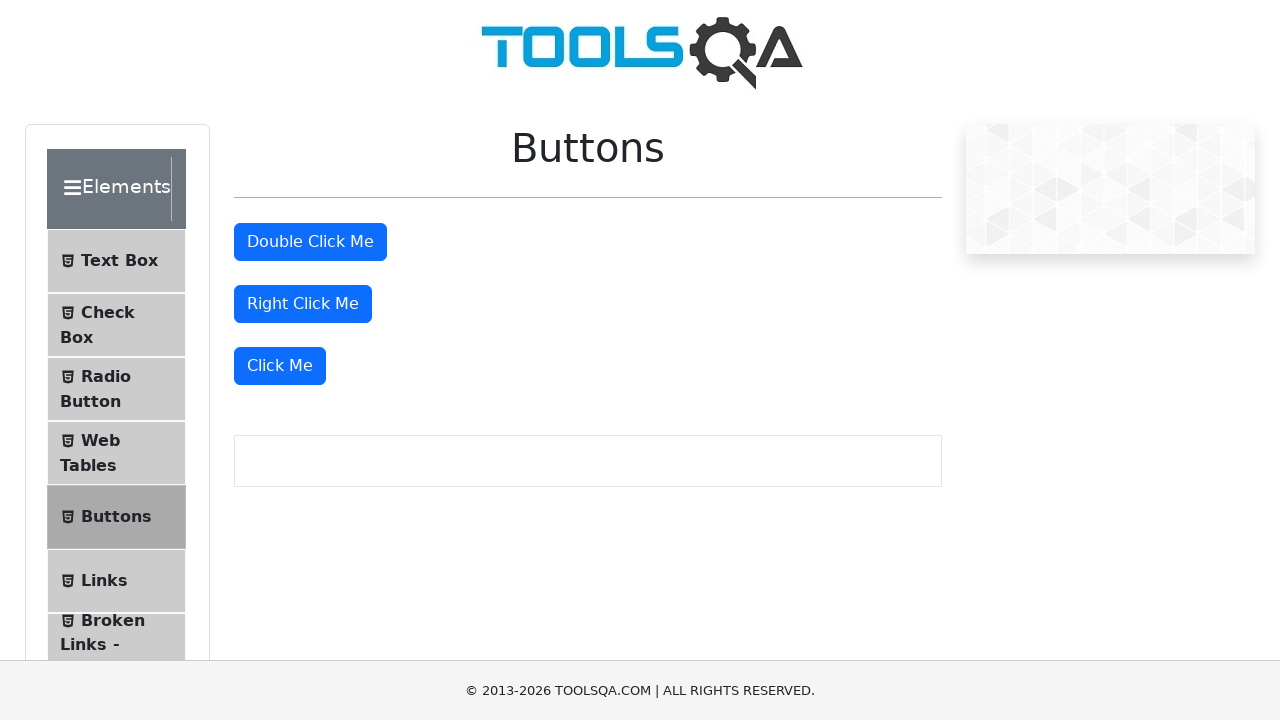

Single clicked the third 'Click Me' button at (280, 366) on internal:text="Click Me"i >> nth=2
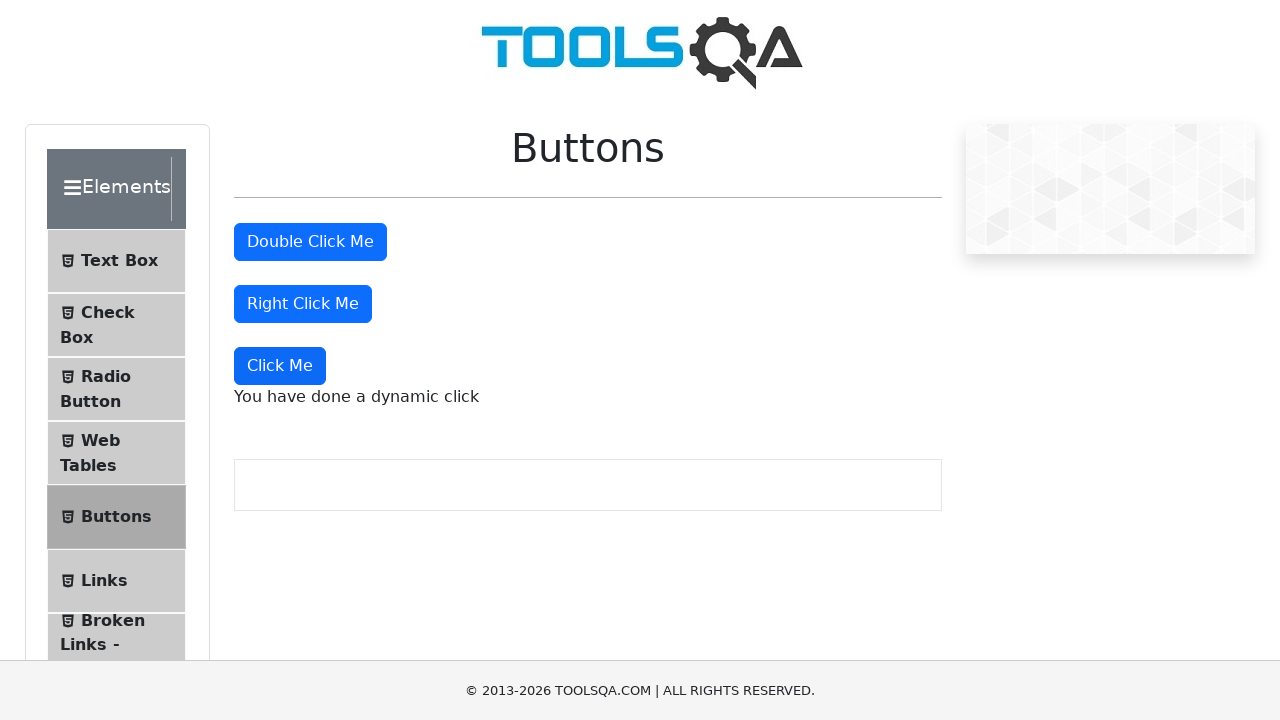

Double clicked the 'Double Click Me' button at (310, 242) on internal:text="Double Click Me"i
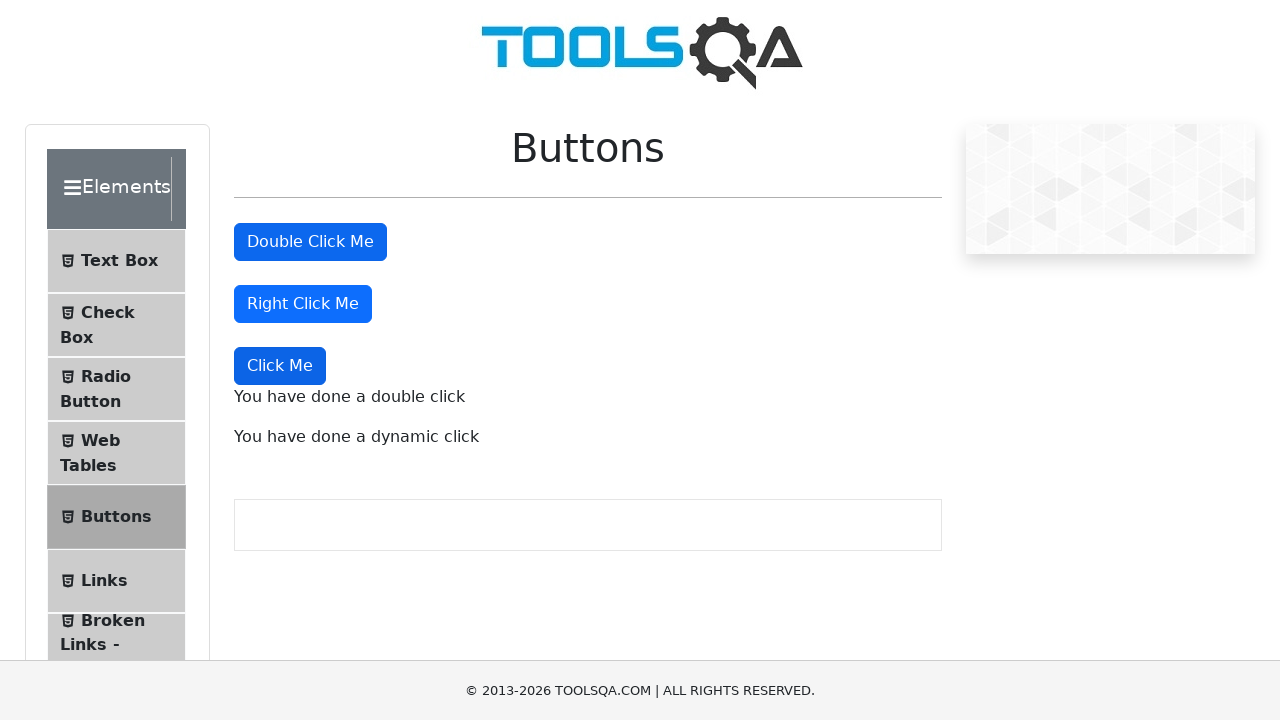

Hovered over the 'Right Click Me' button at (303, 304) on internal:text="Right Click Me"i
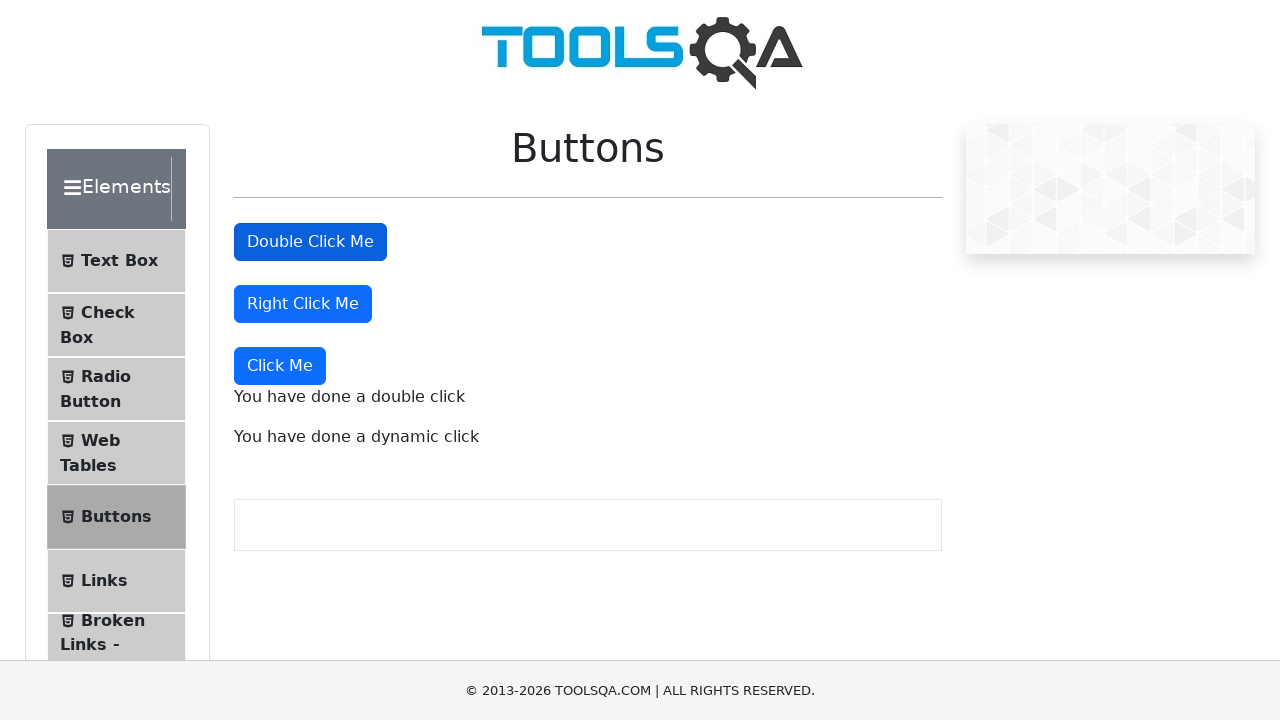

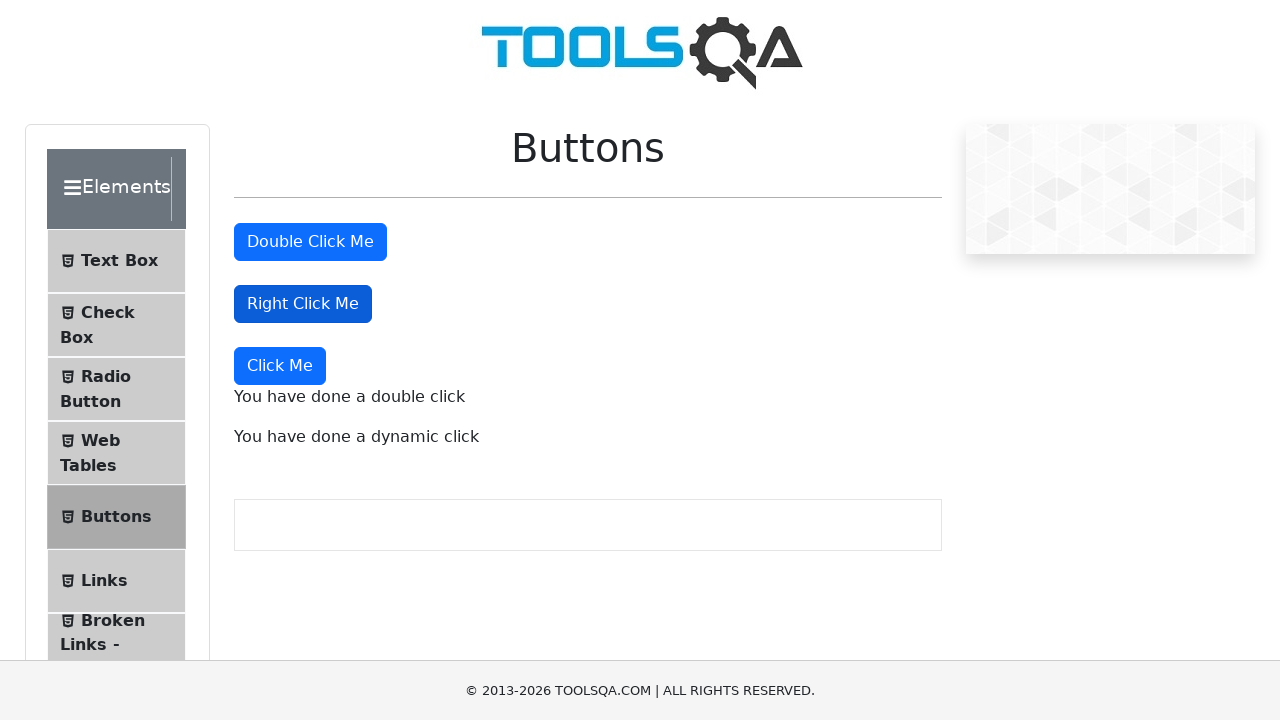